Navigates to the Team page and verifies the names of the three creators

Starting URL: http://www.99-bottles-of-beer.net/

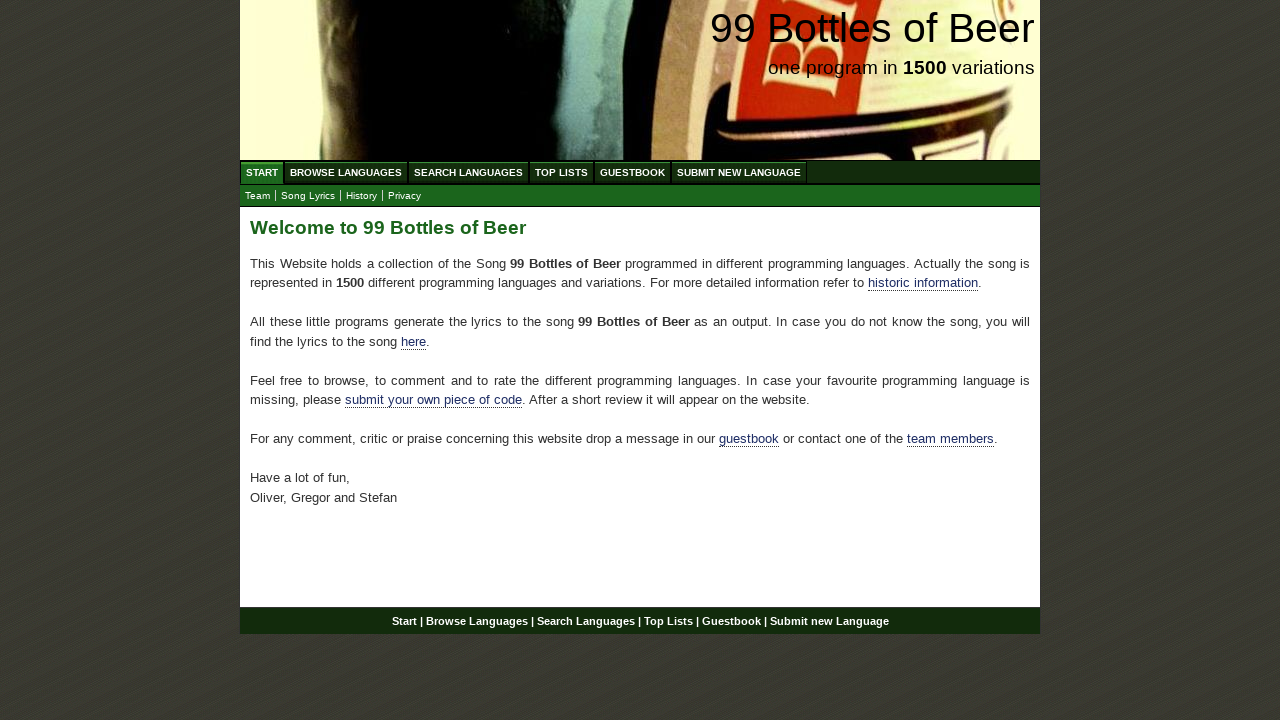

Clicked on Team page link in submenu at (258, 196) on xpath=//div[@id='navigation']/ul[@id='submenu']/li/a
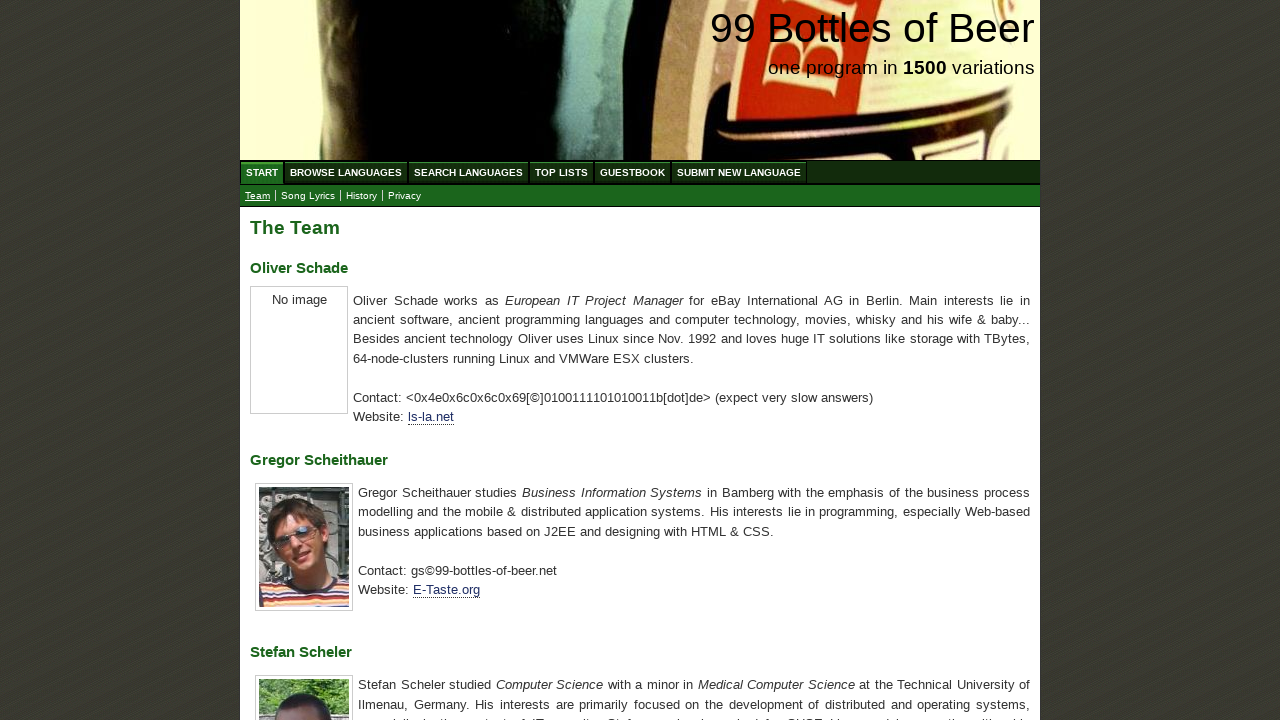

Located first team member name element
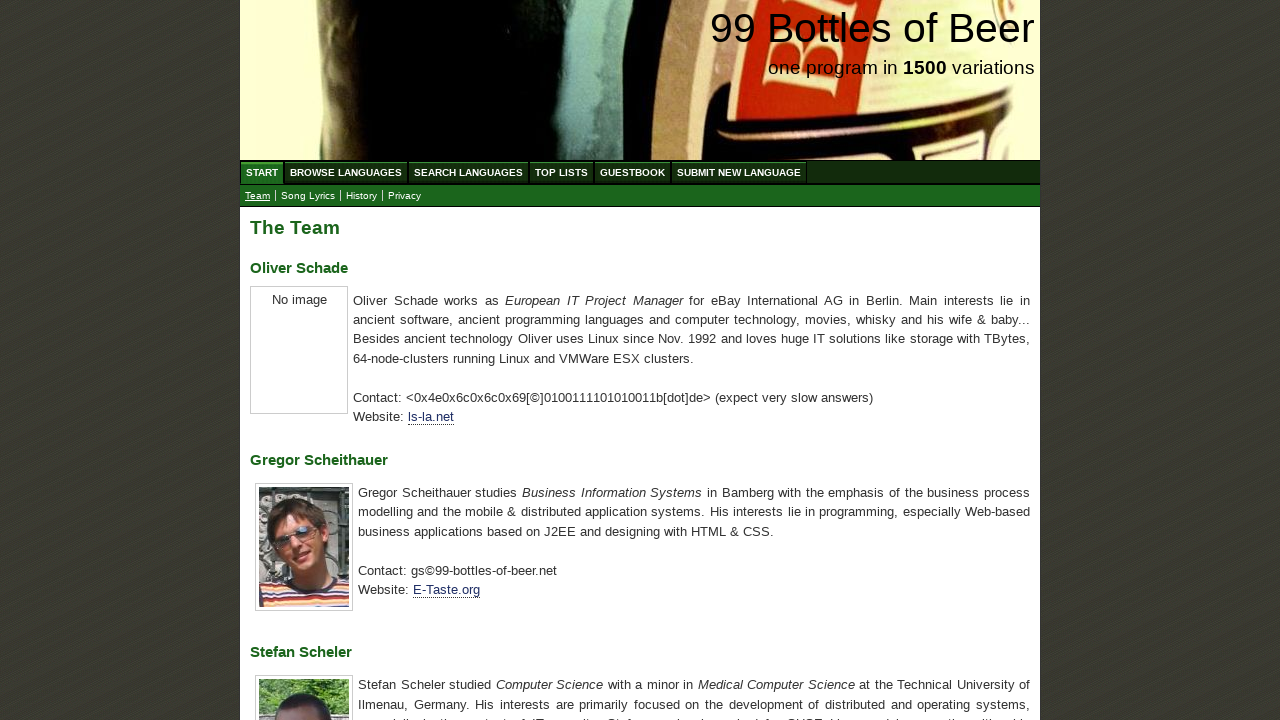

Located second team member name element
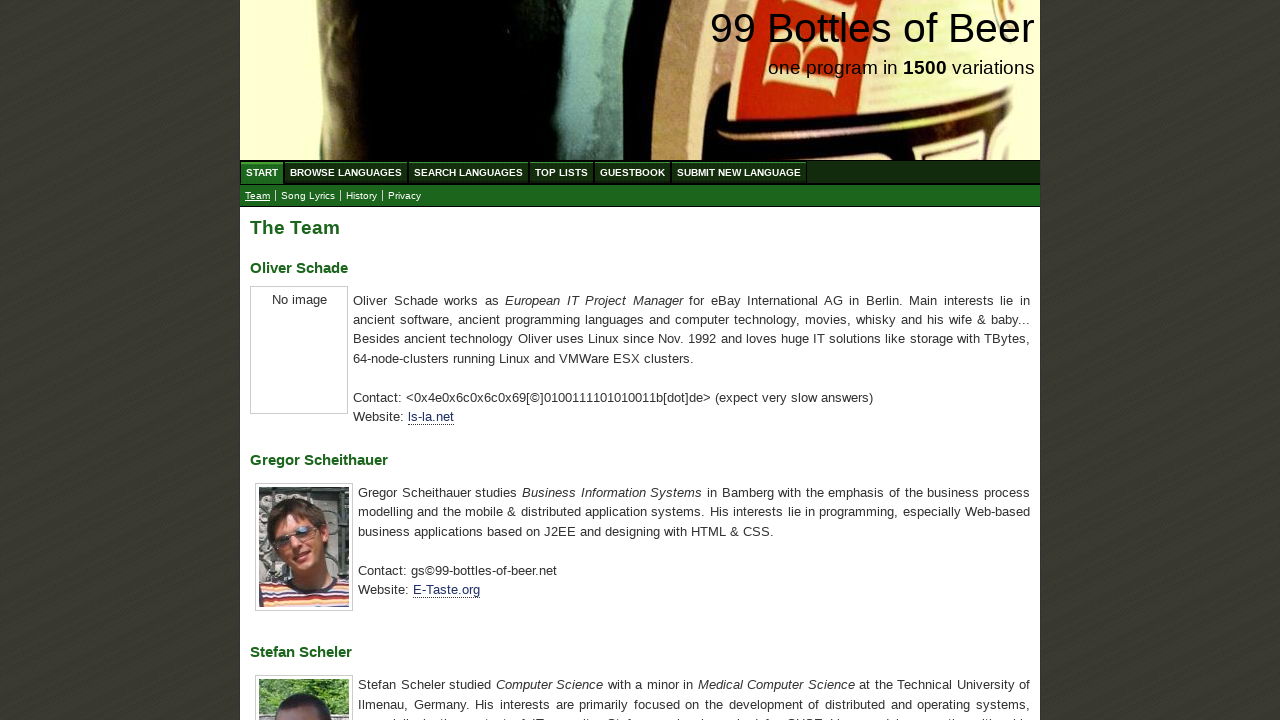

Located third team member name element
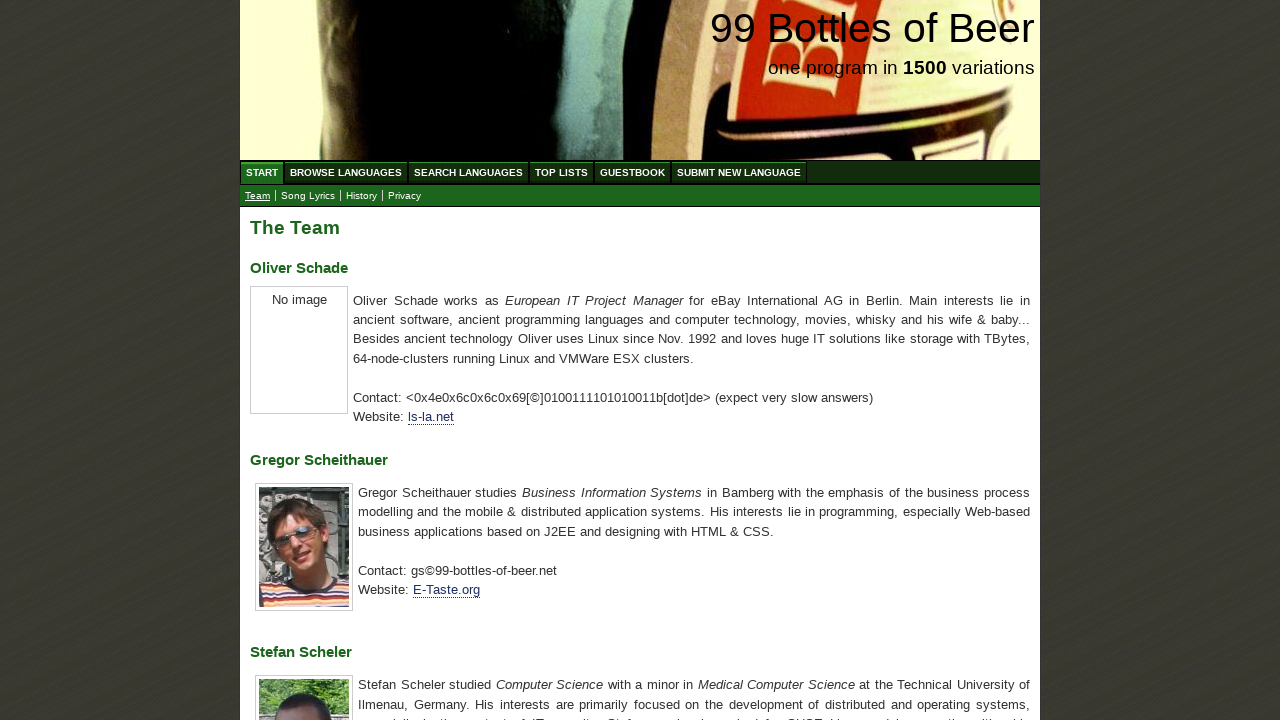

First team member name element is visible
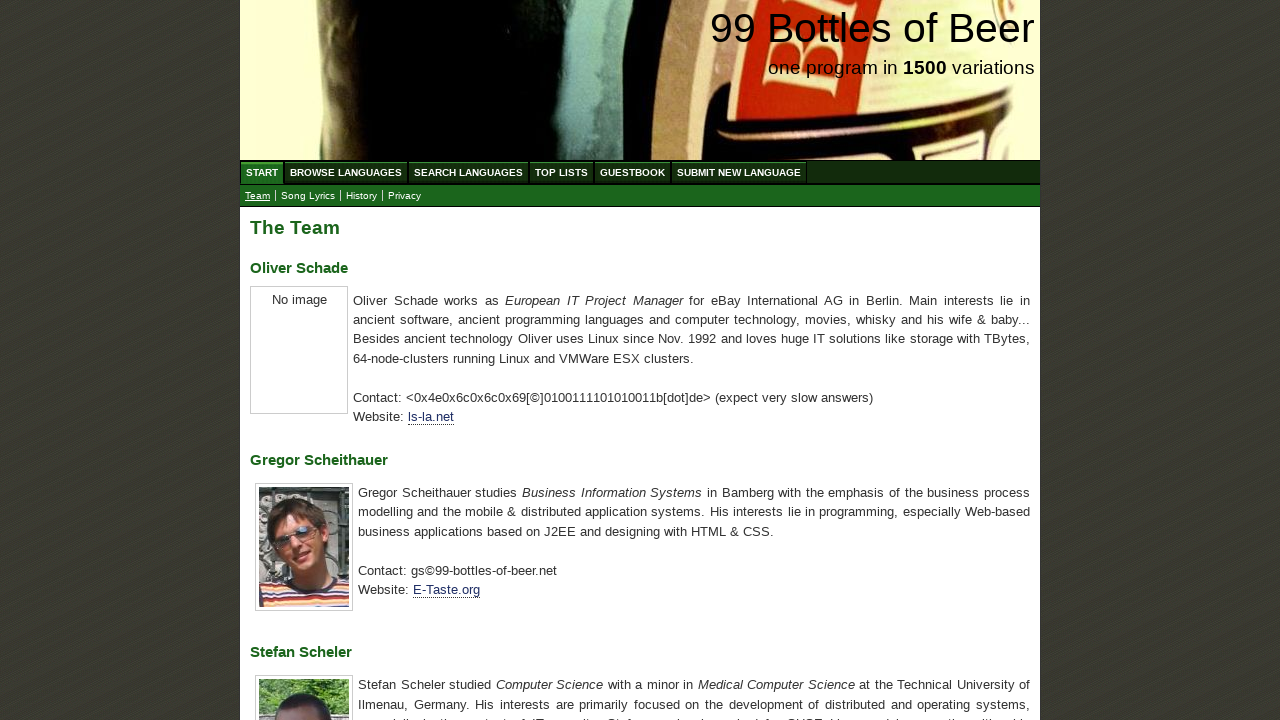

Verified first creator name is 'Oliver Schade'
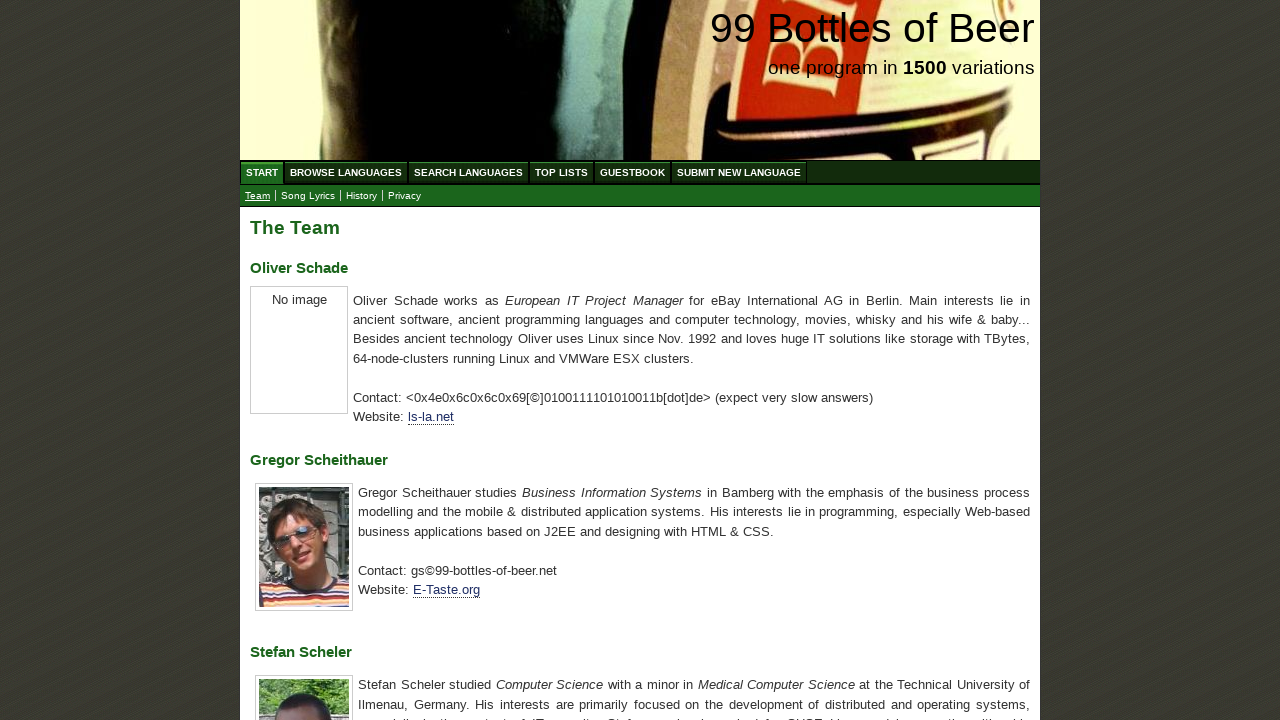

Verified second creator name is 'Gregor Scheithauer'
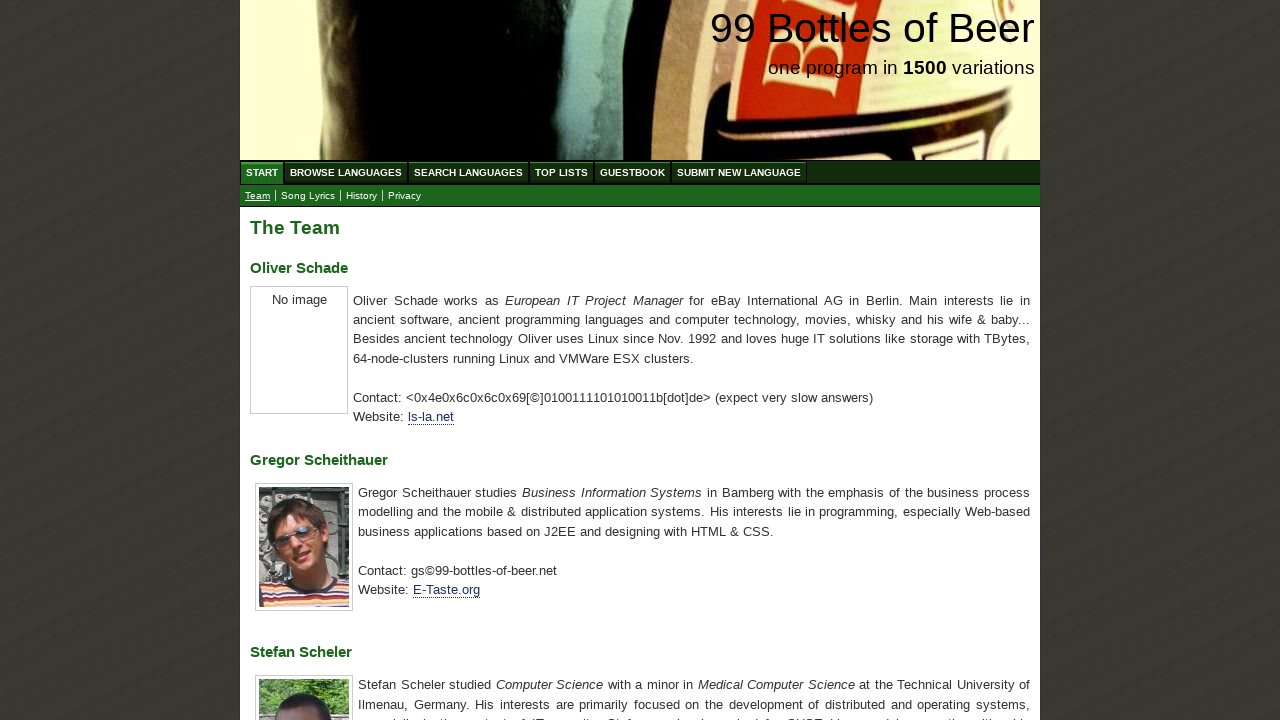

Verified third creator name is 'Stefan Scheler'
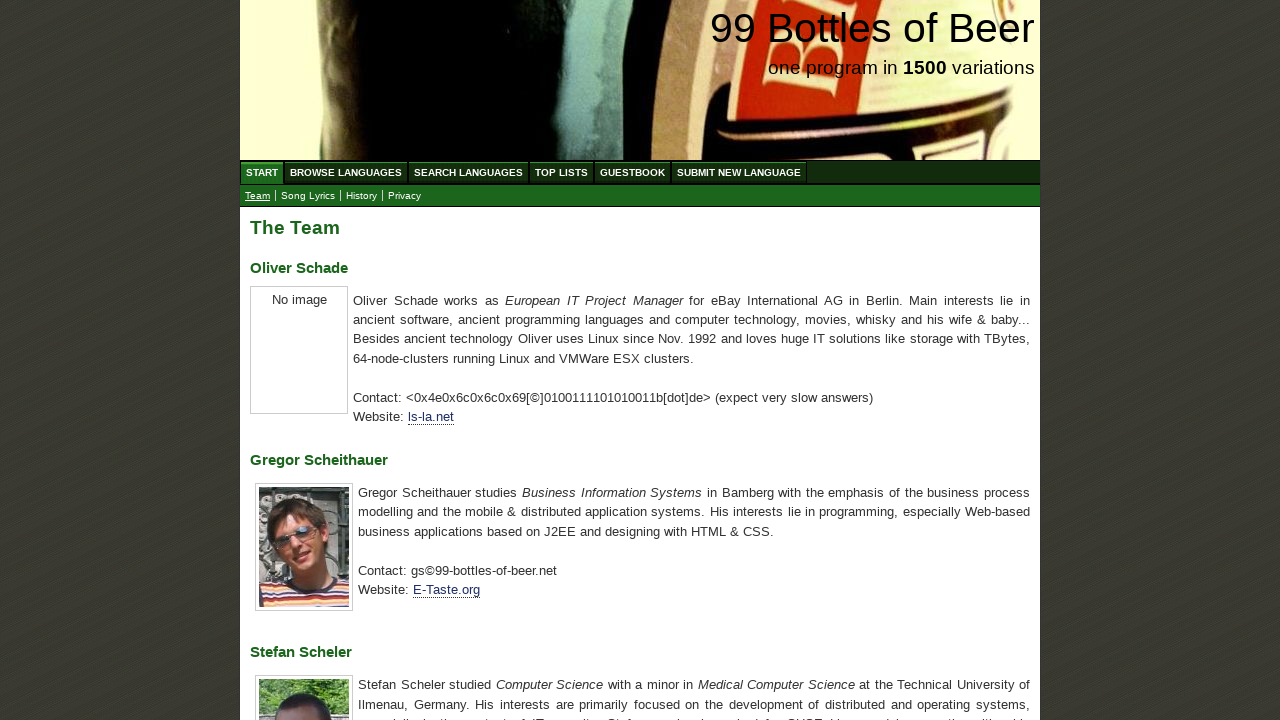

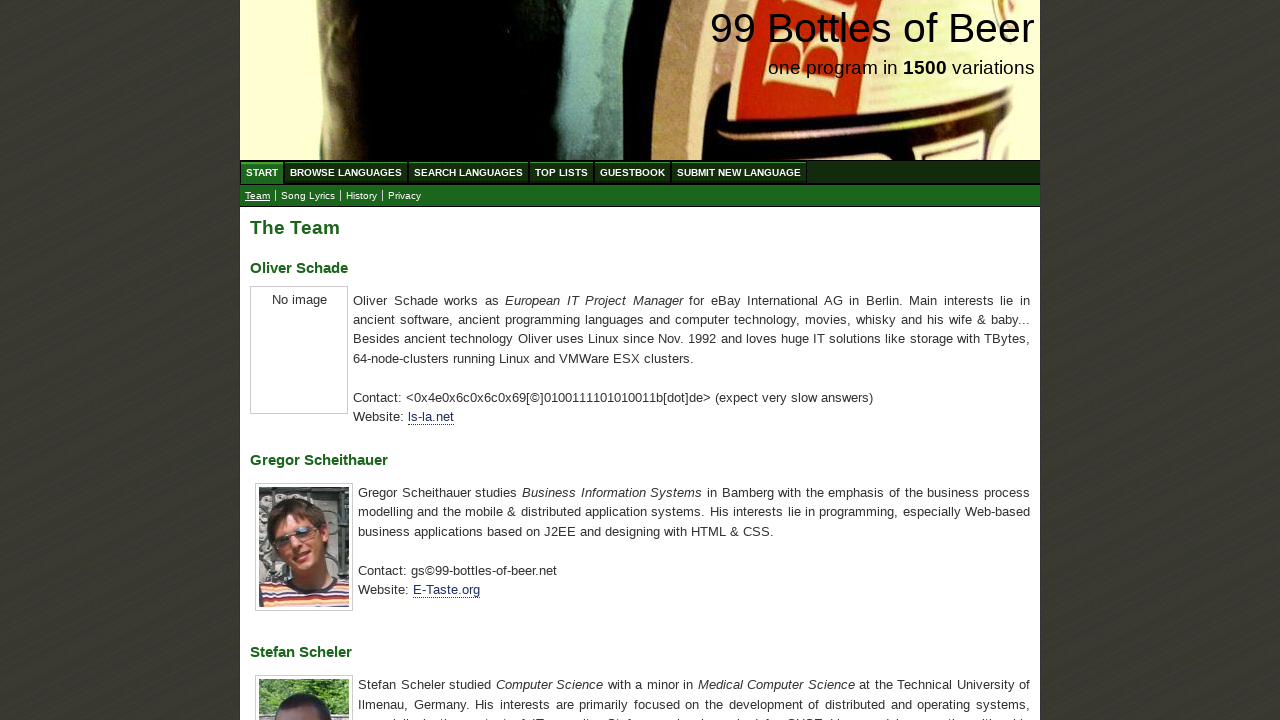